Tests the clear all fields functionality in the add person modal by opening the modal, entering data, clicking clear, and verifying fields are empty

Starting URL: https://kristinek.github.io/site/tasks/list_of_people_with_jobs

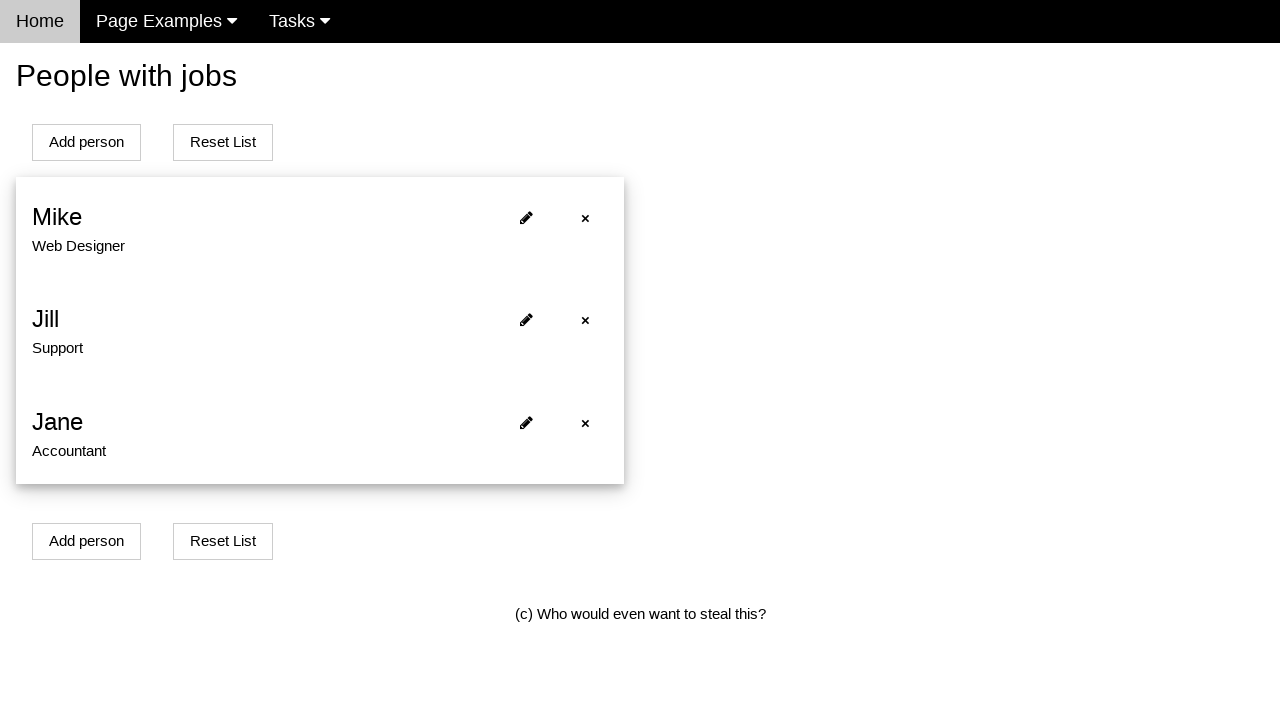

Clicked add person button to open modal at (86, 541) on xpath=//div[4]//button[1]
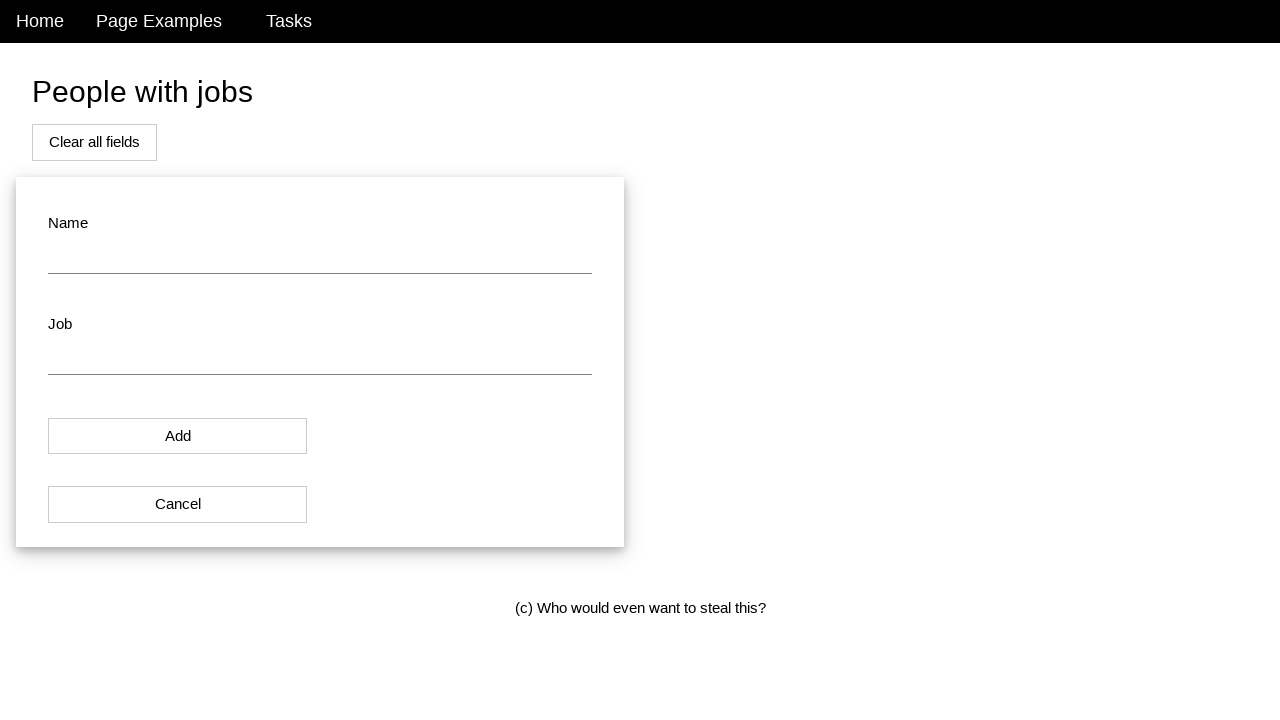

Filled name field with 'Test Name' on #name
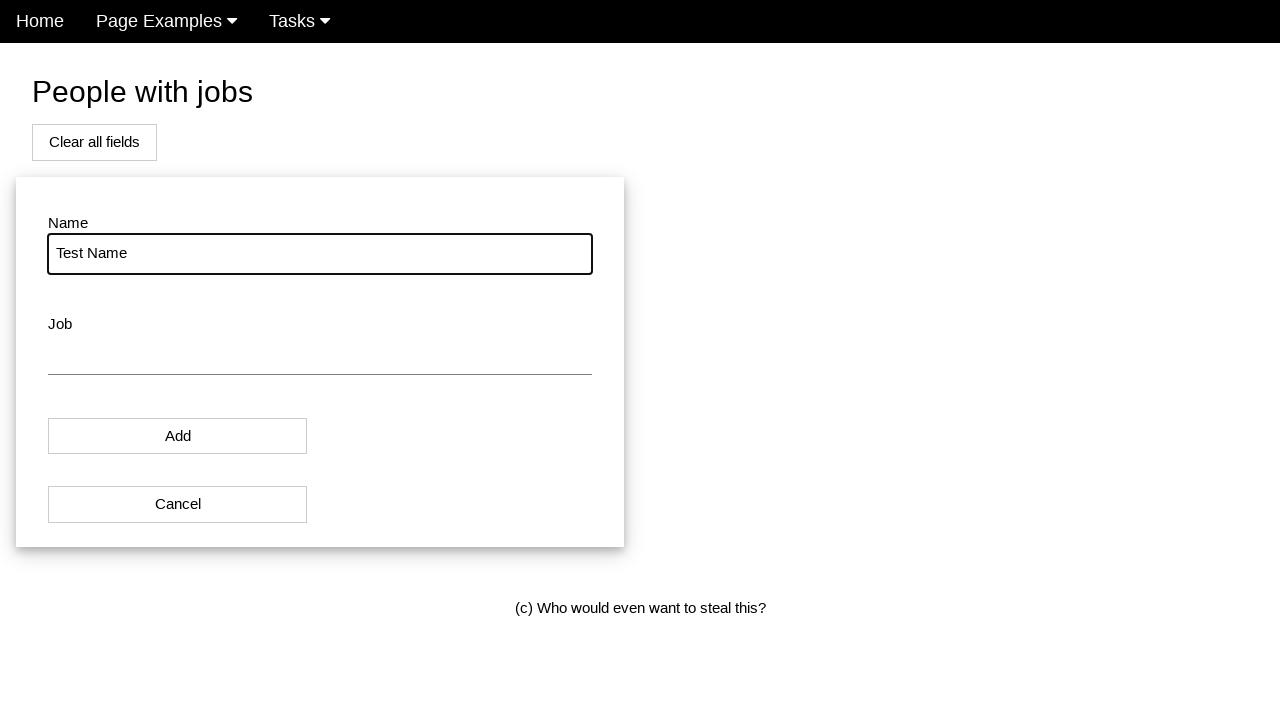

Filled job field with 'Test Job' on #job
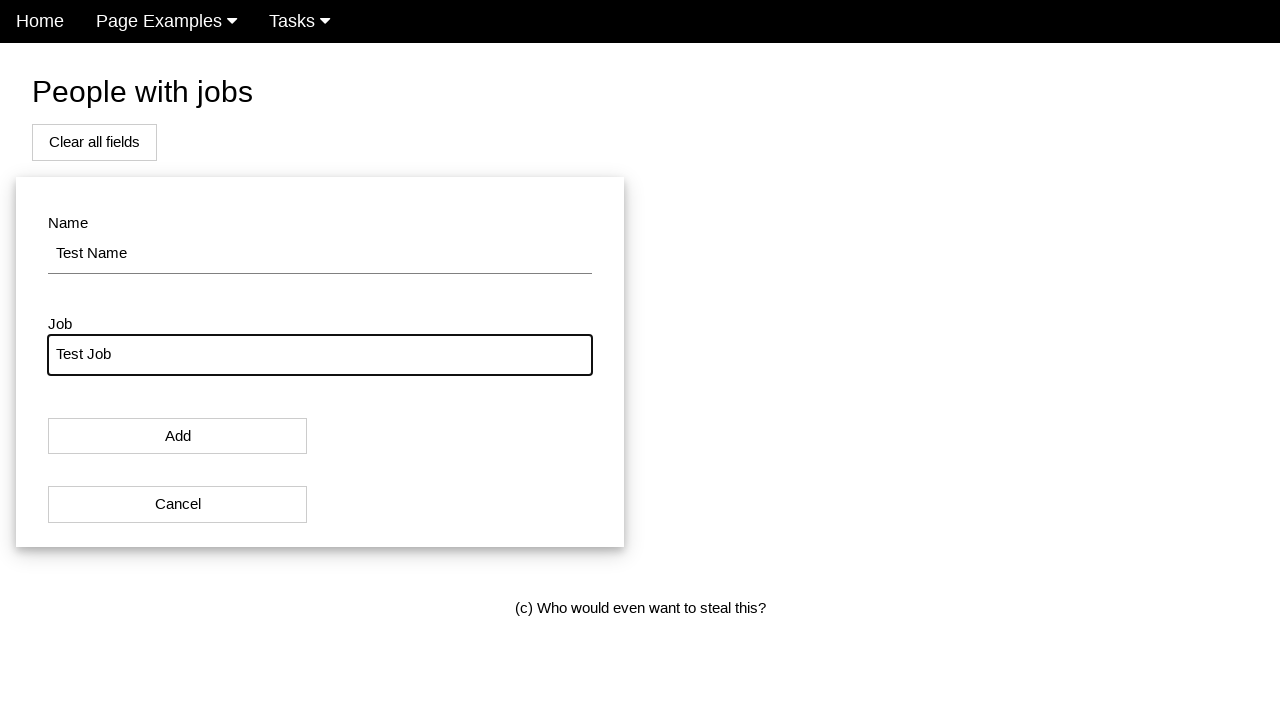

Clicked clear all fields button at (94, 142) on xpath=//button[contains(text(), 'Clear all fields')]
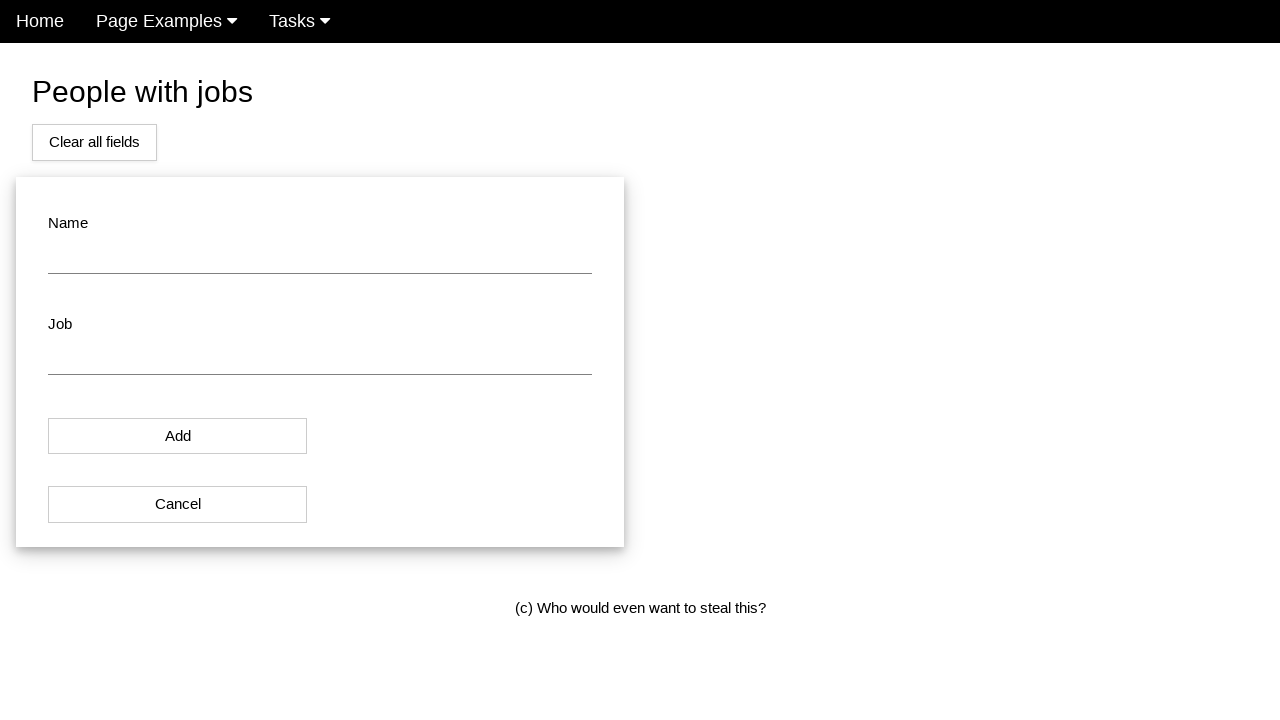

Verified name field is empty
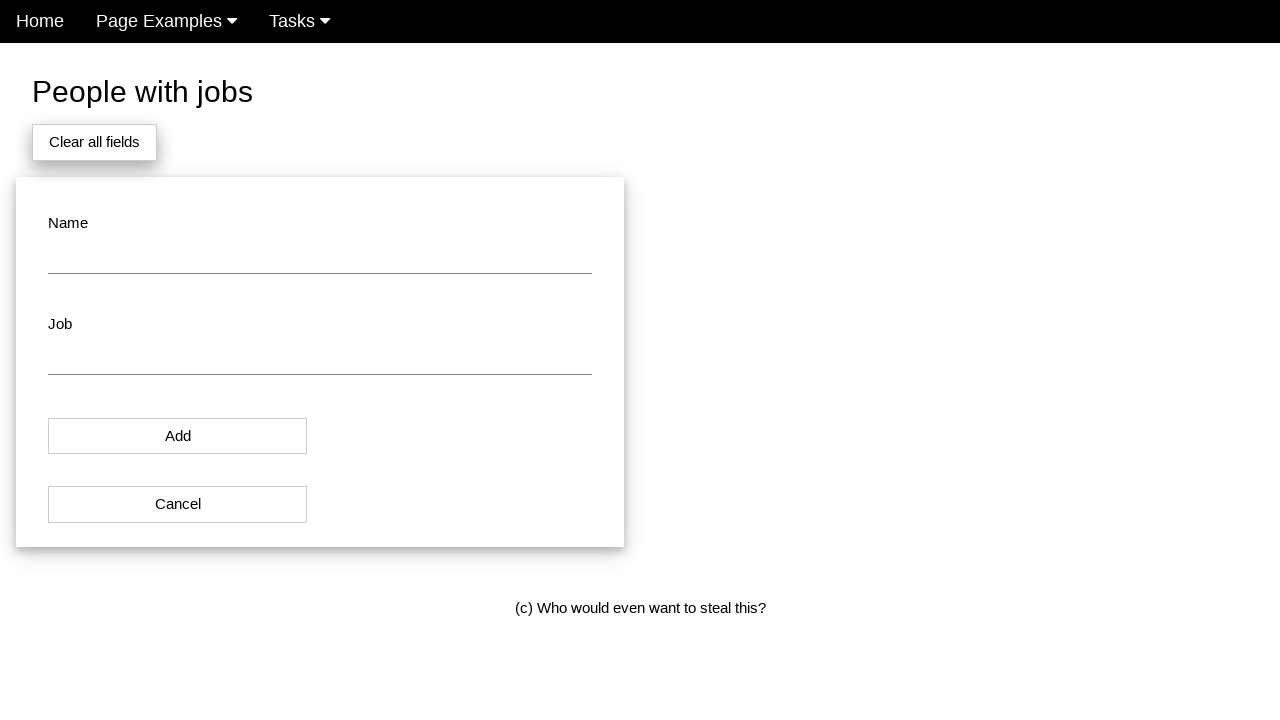

Verified job field is empty
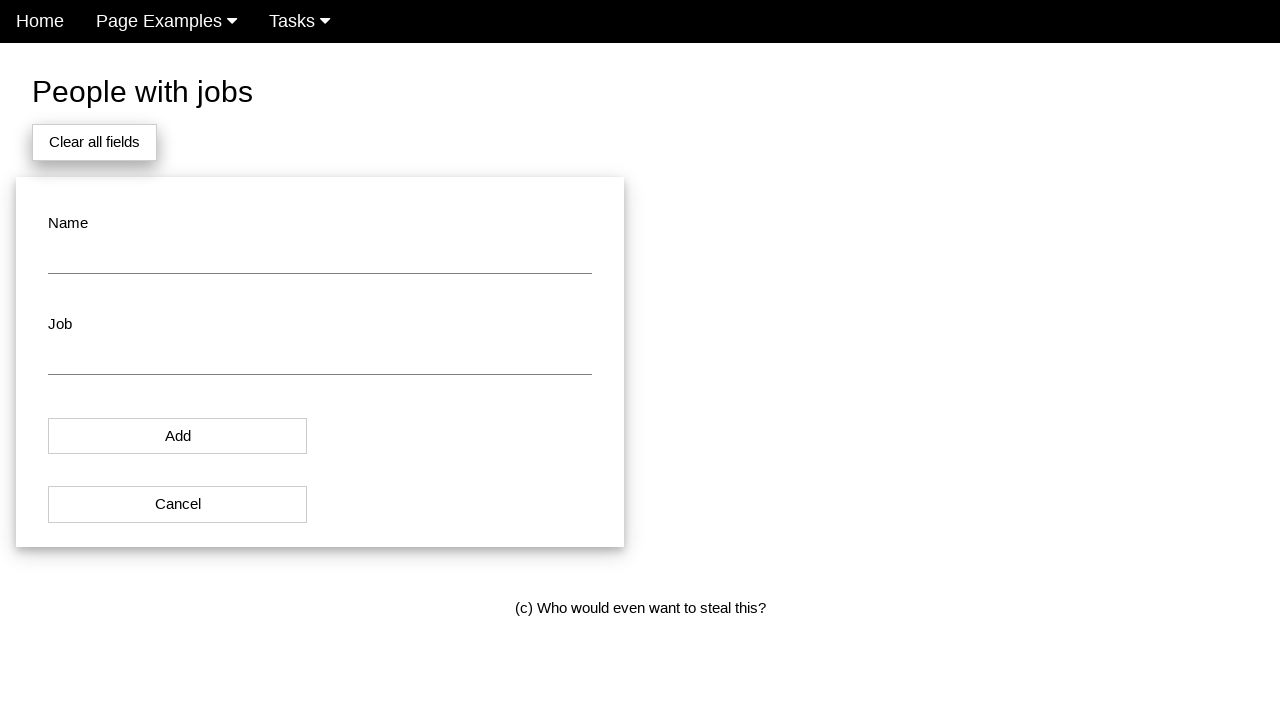

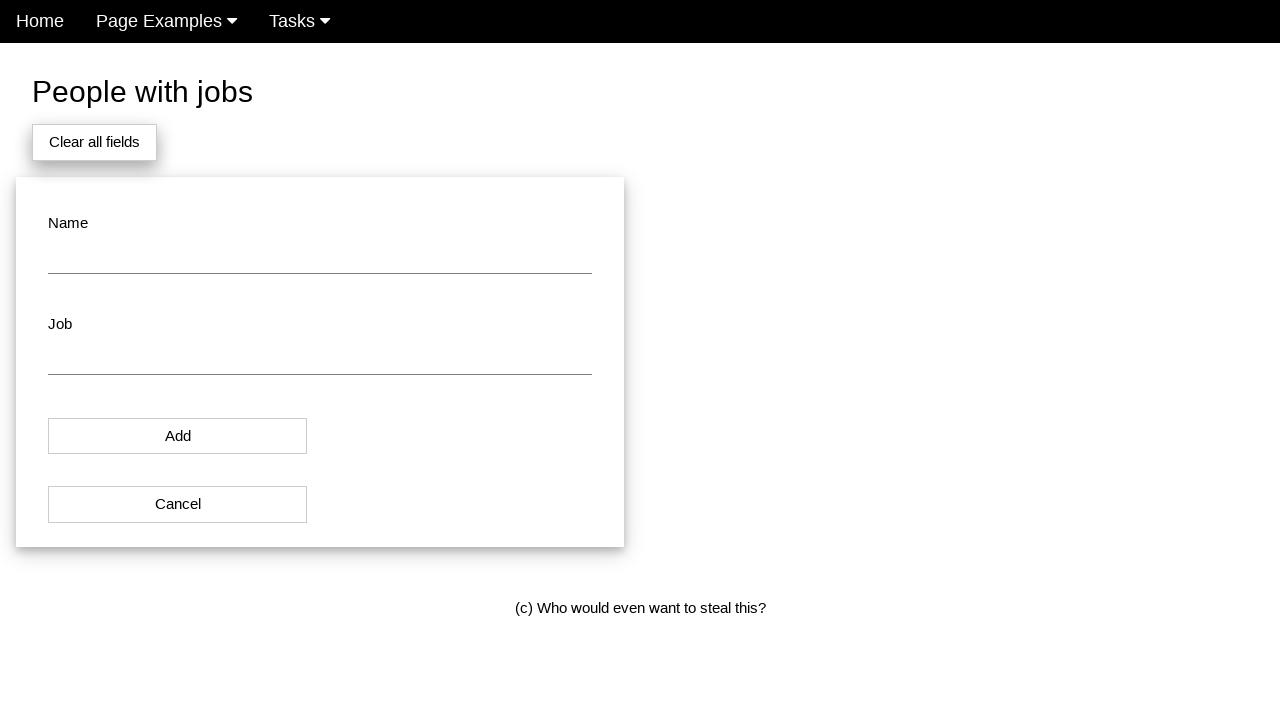